Tests drag and drop functionality by dragging the "Drag me" element and dropping it onto the "Drop here" zone, then verifying the text changes to "Dropped!"

Starting URL: https://demoqa.com/droppable

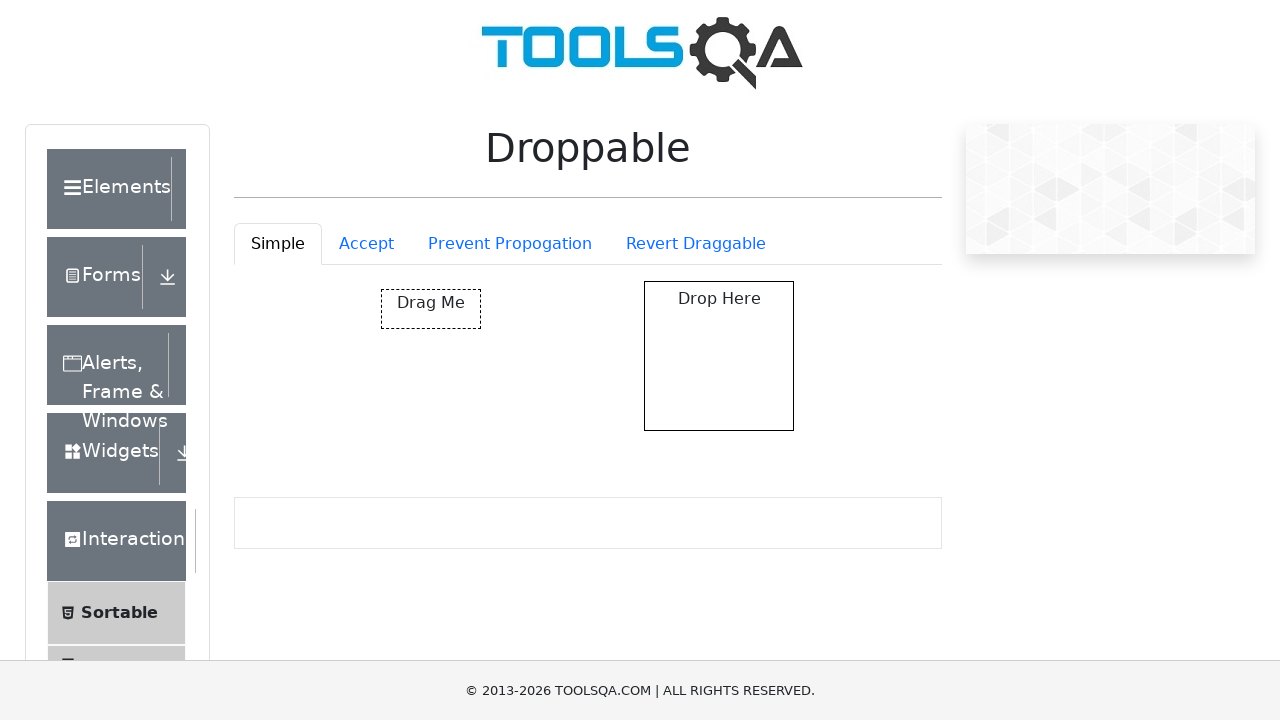

Located the draggable element with id 'draggable'
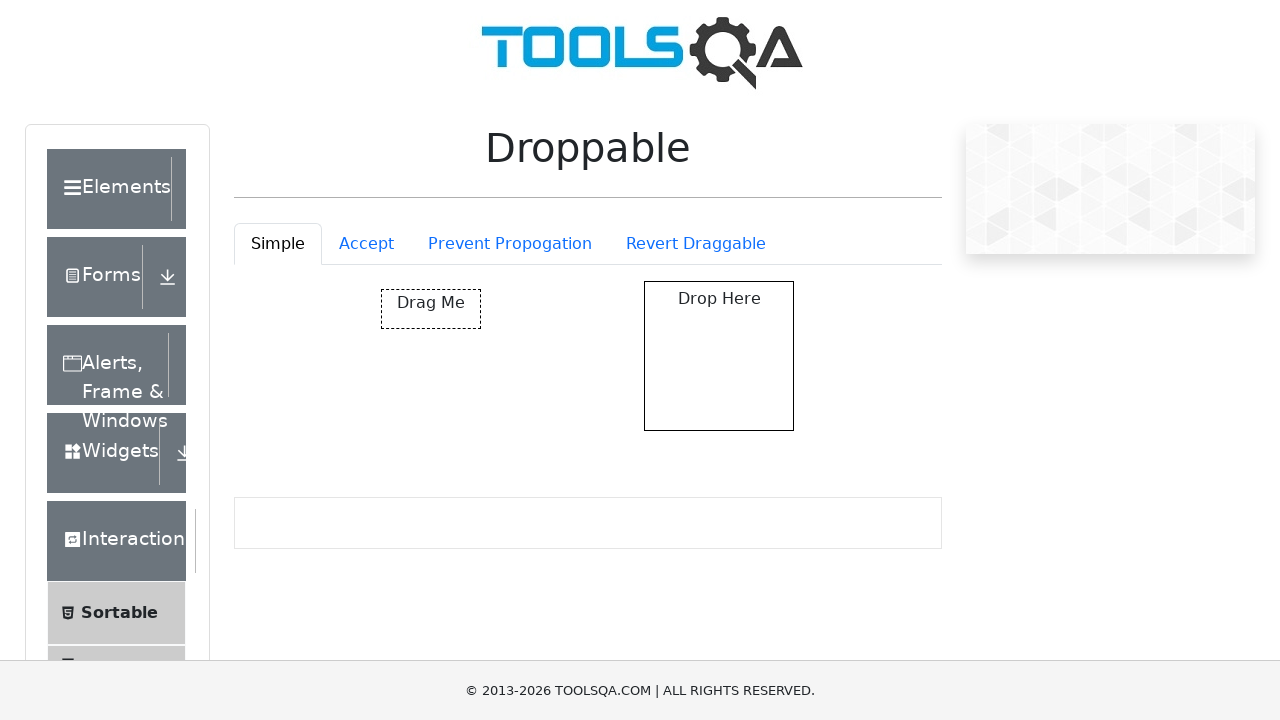

Located the droppable element with id 'droppable'
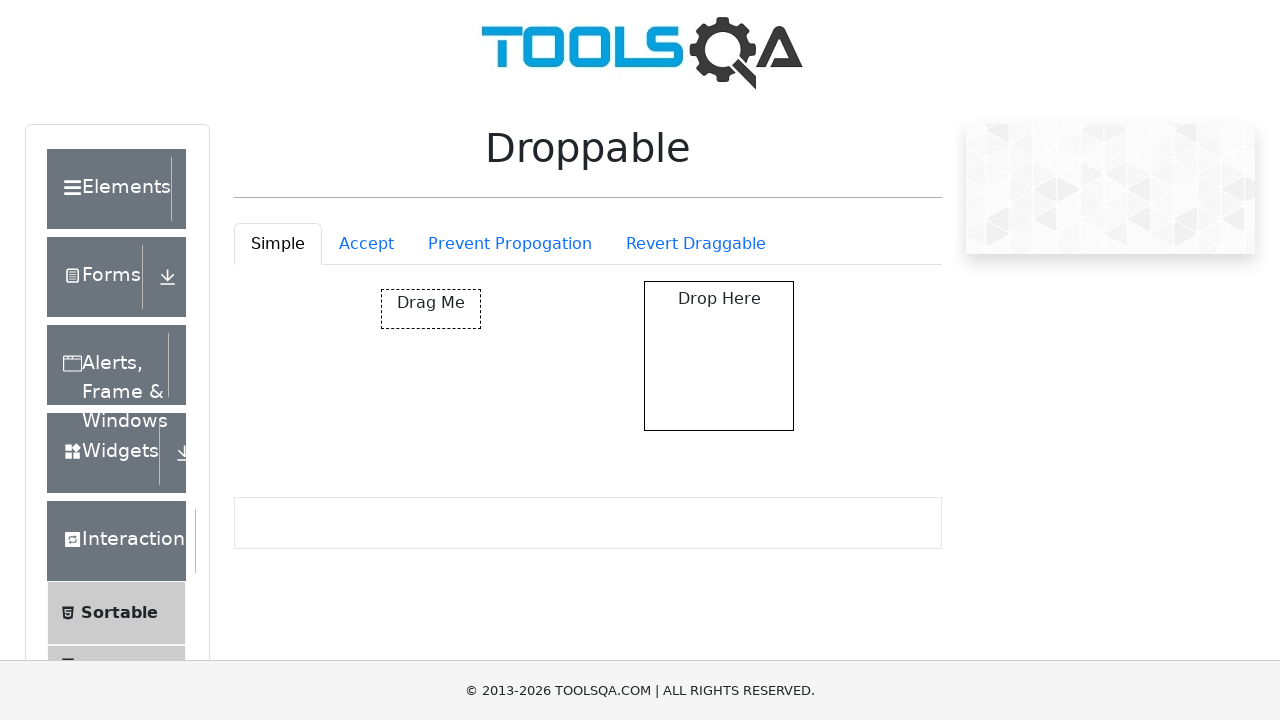

Dragged 'Drag me' element and dropped it onto 'Drop here' zone at (719, 356)
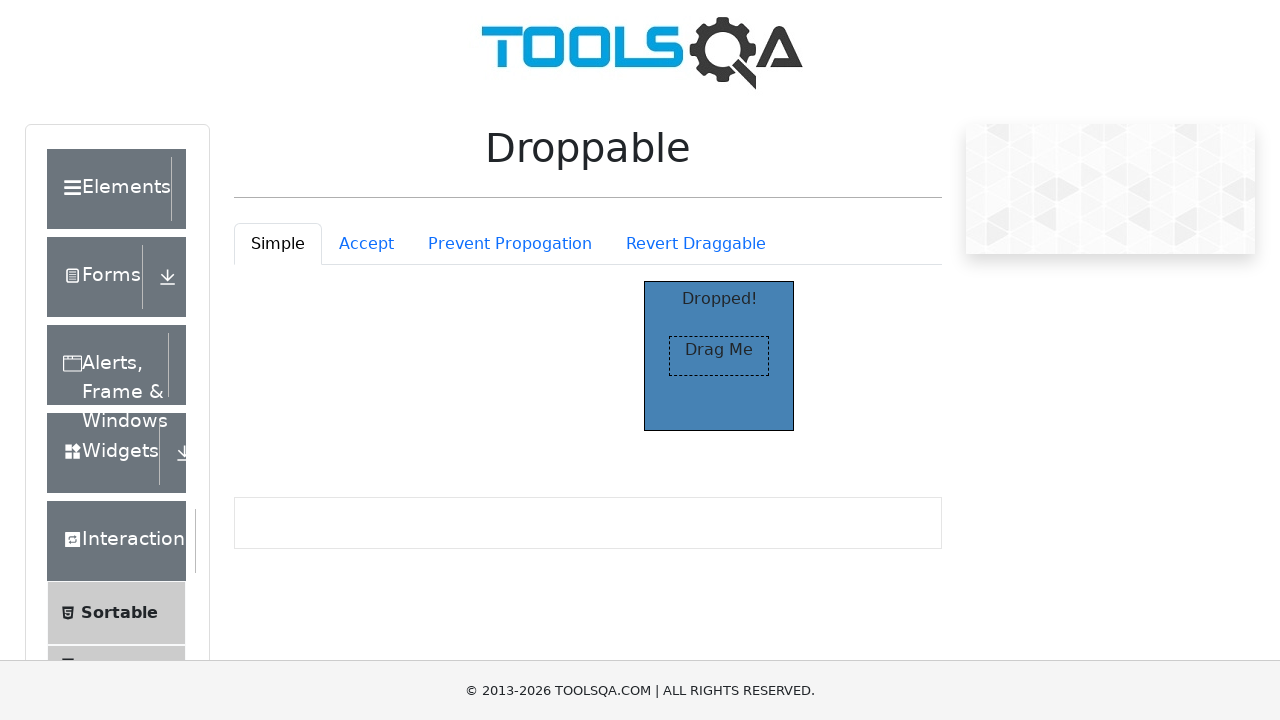

Verified that the dropped element text changed to 'Dropped!'
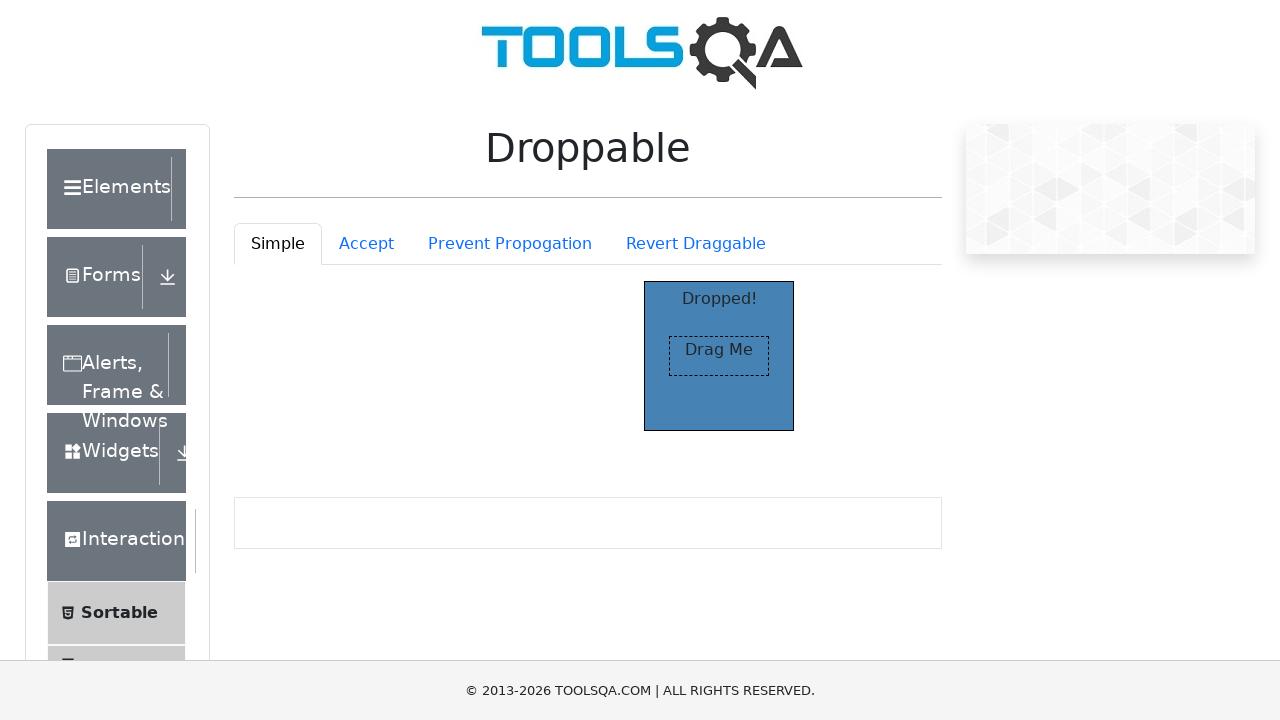

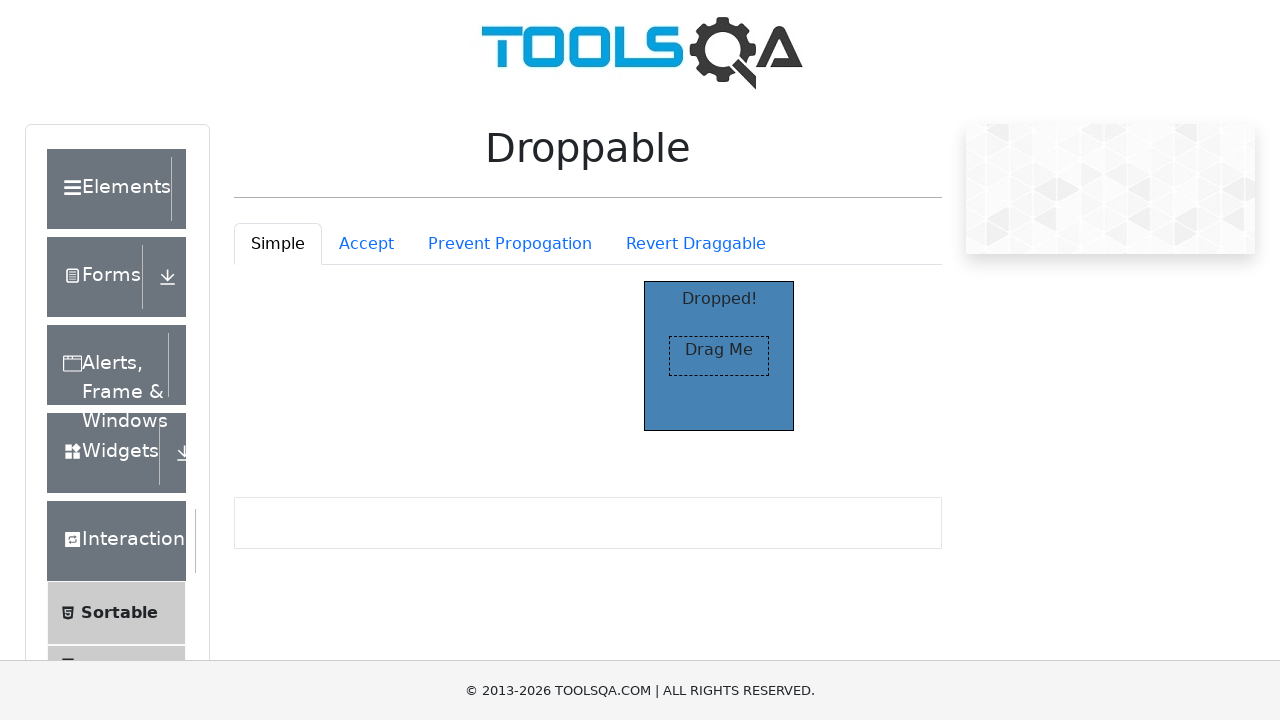